Tests accepting a JavaScript alert by clicking a button to trigger an alert, verifying the alert text, accepting it, and verifying the result message.

Starting URL: https://testcenter.techproeducation.com/index.php?page=javascript-alerts

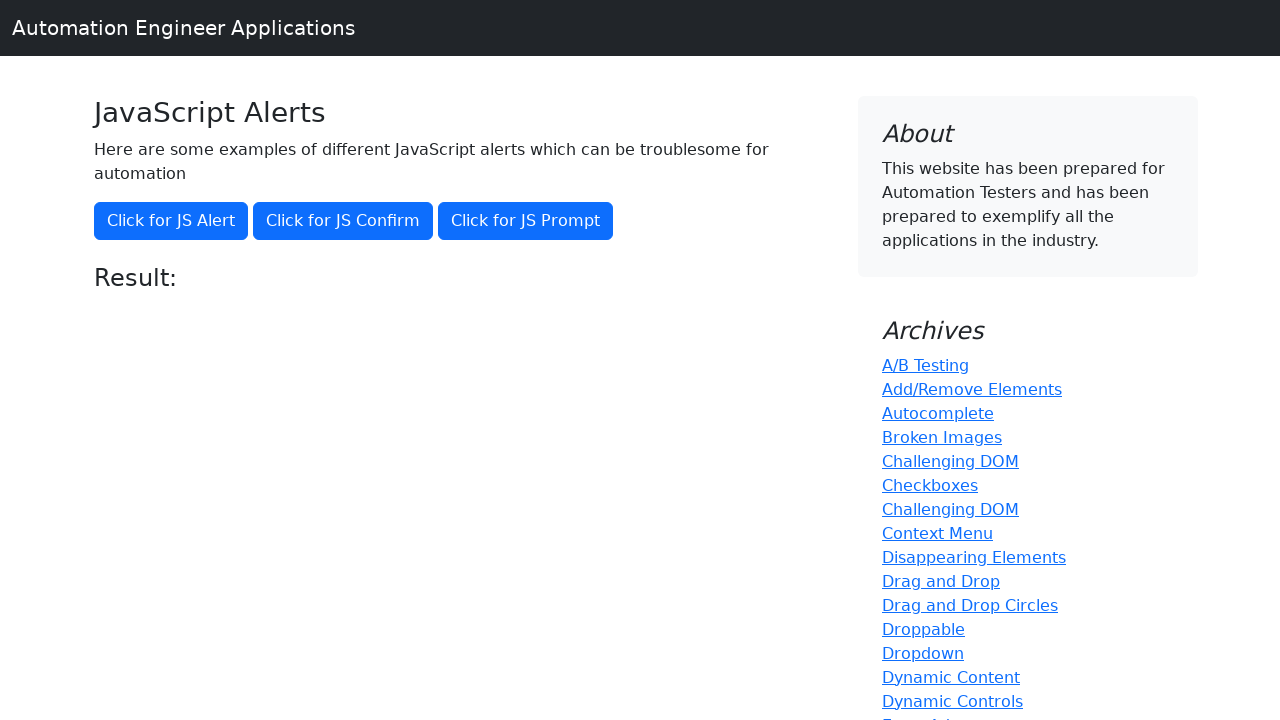

Navigated to JavaScript alerts test page
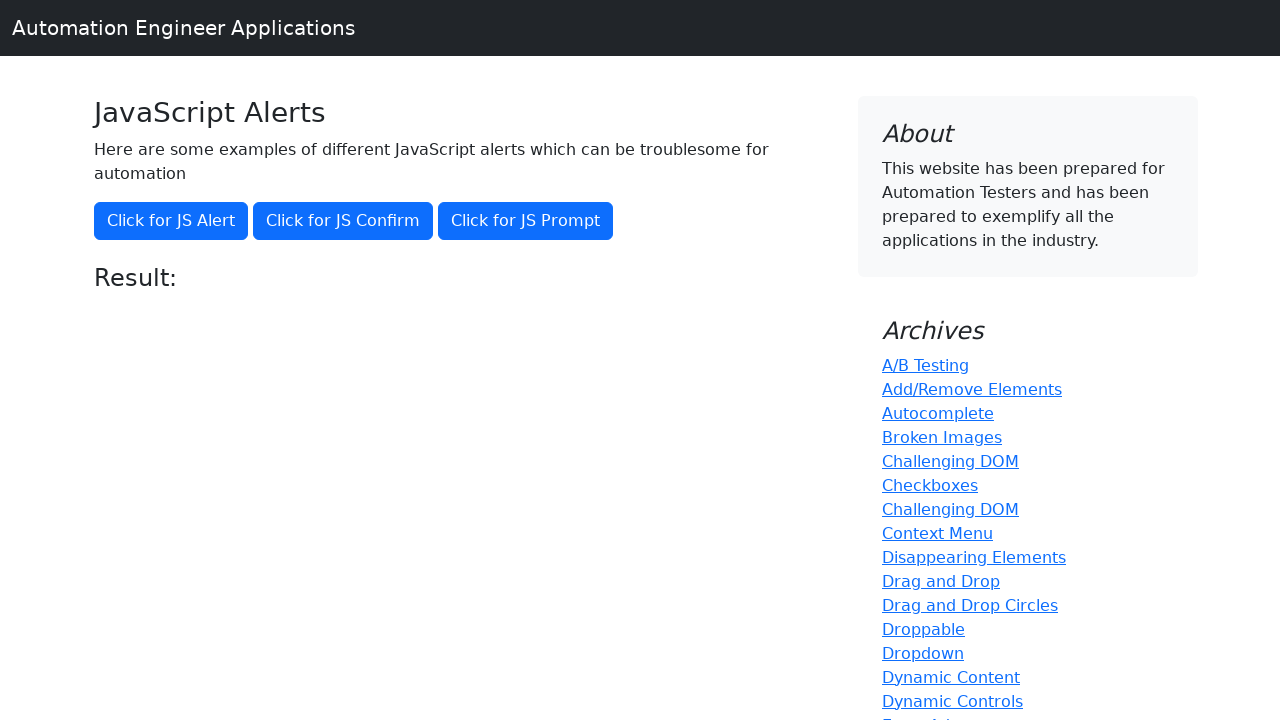

Clicked button to trigger JavaScript alert at (171, 221) on xpath=//button[@onclick='jsAlert()']
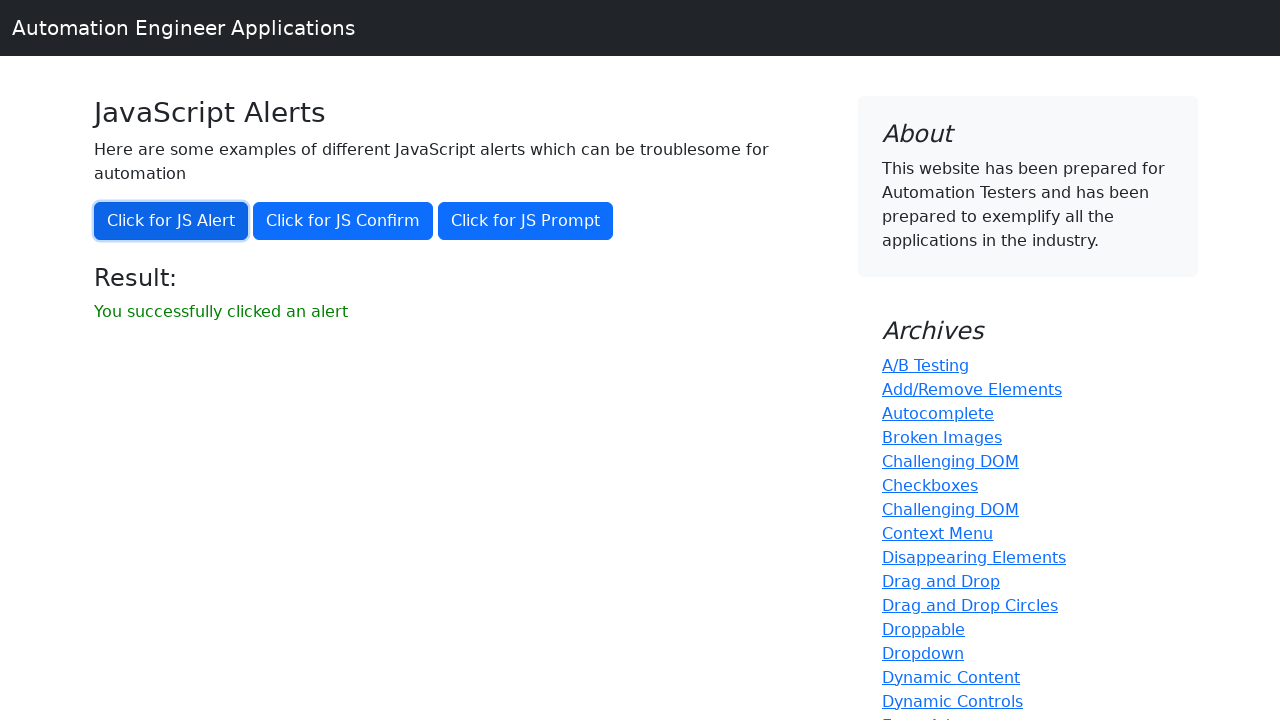

Set up dialog handler and accepted the alert
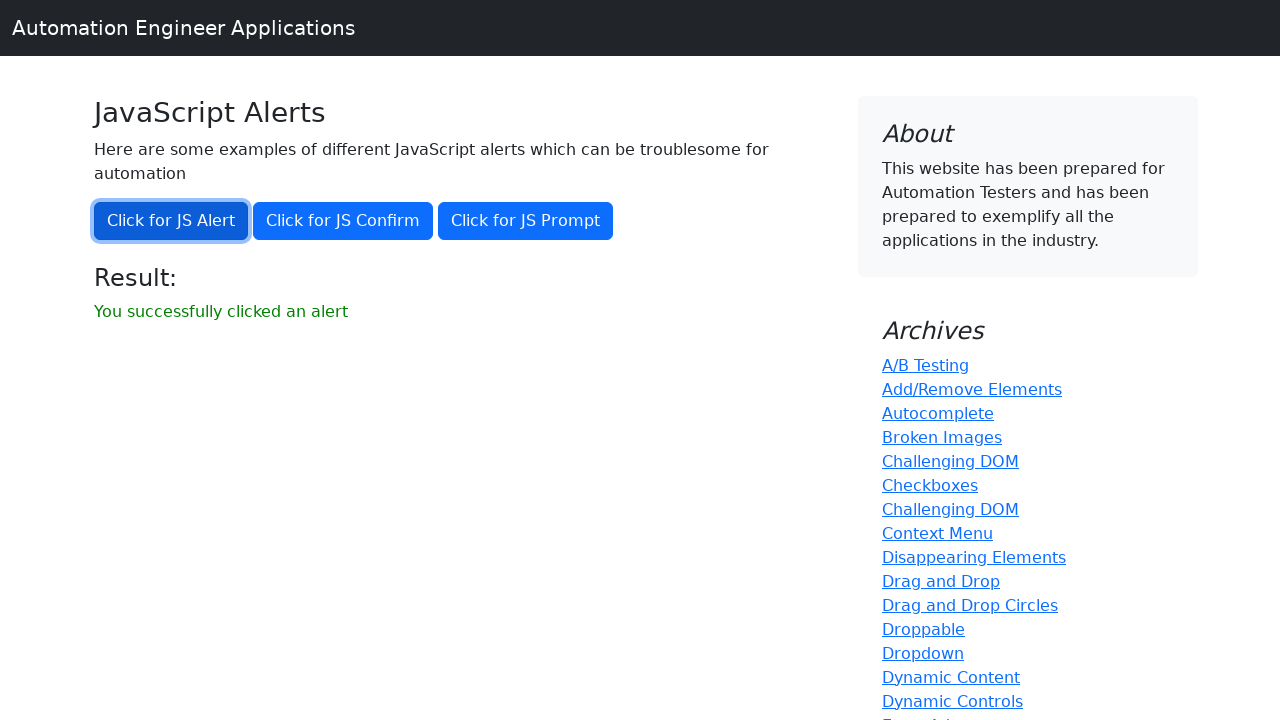

Waited for result element to appear
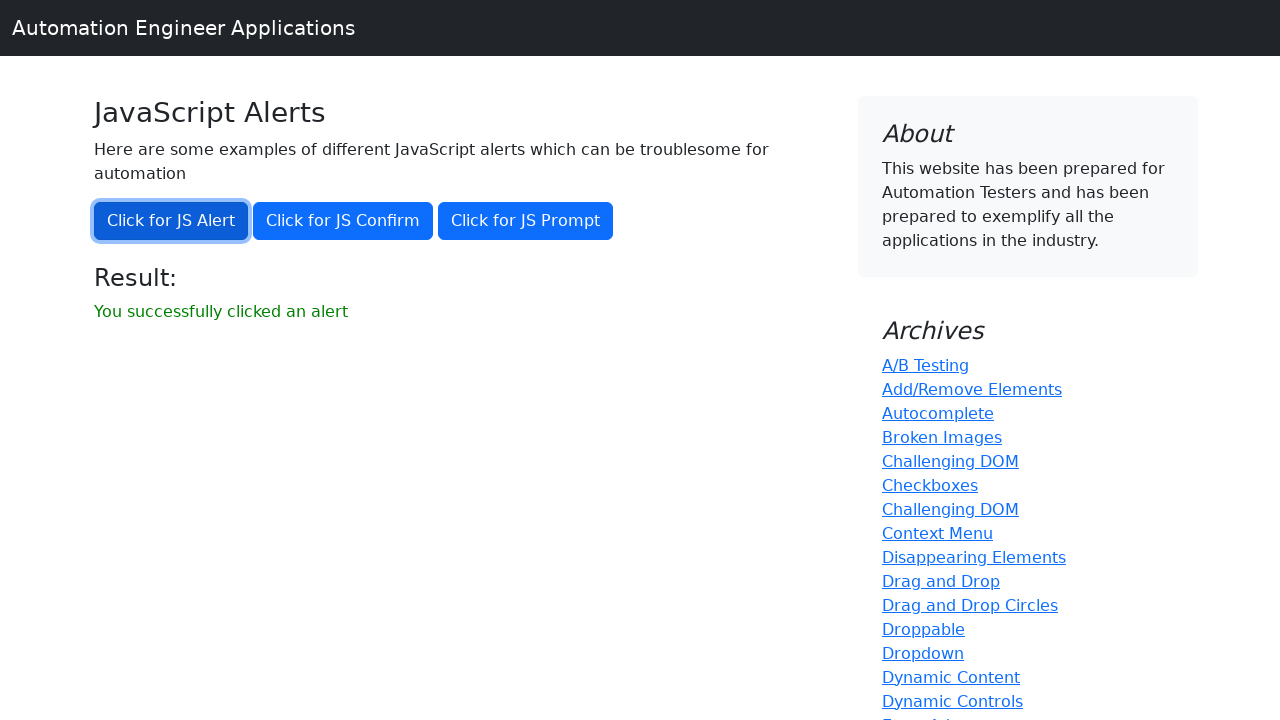

Retrieved result text: 'You successfully clicked an alert'
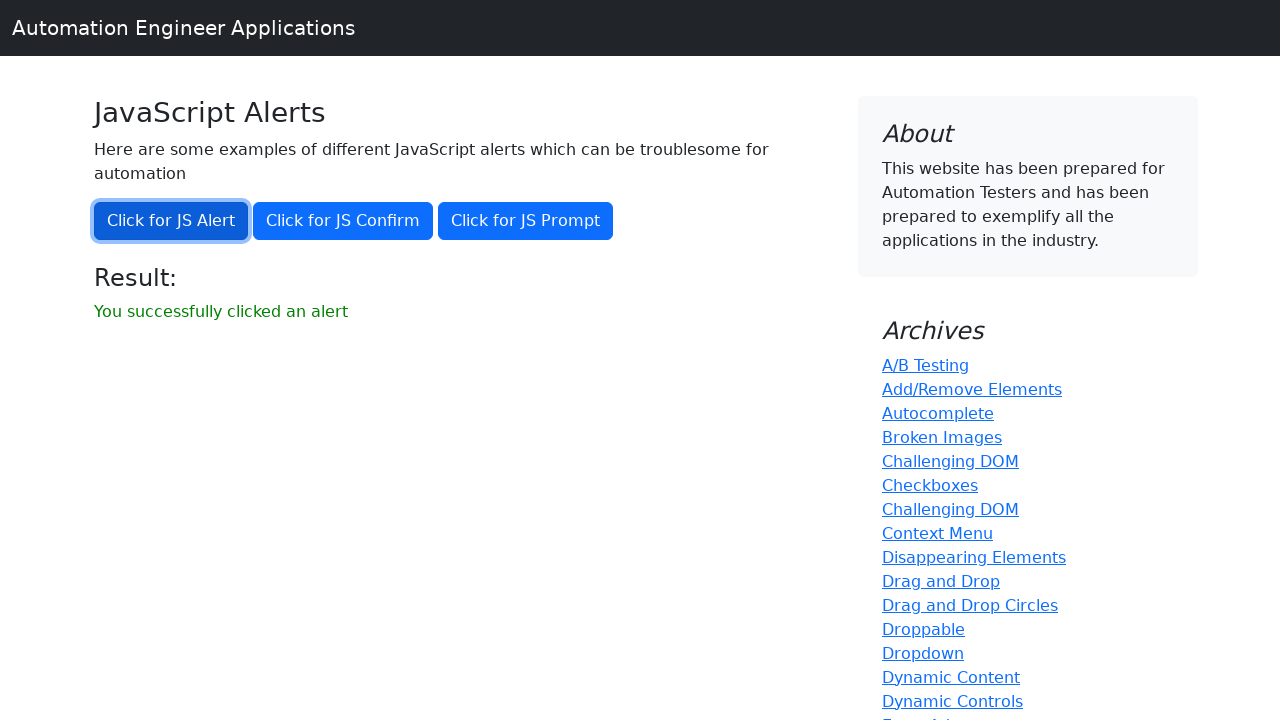

Verified result text matches expected message
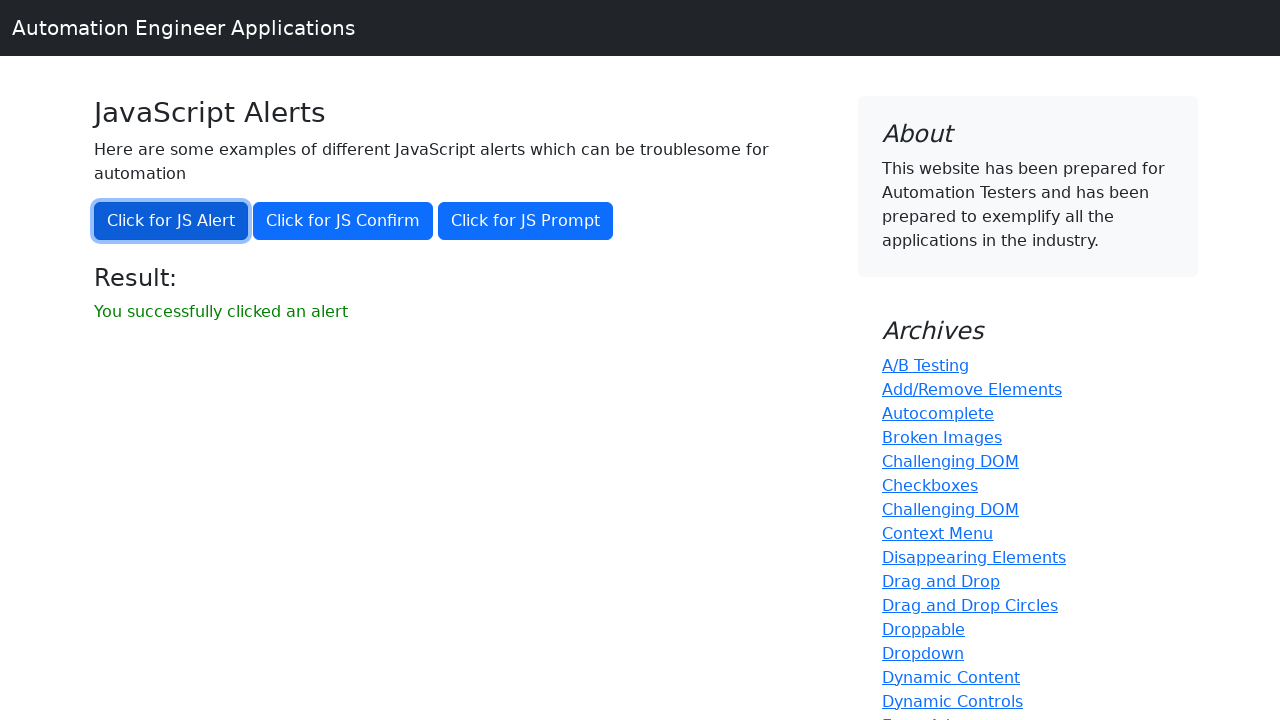

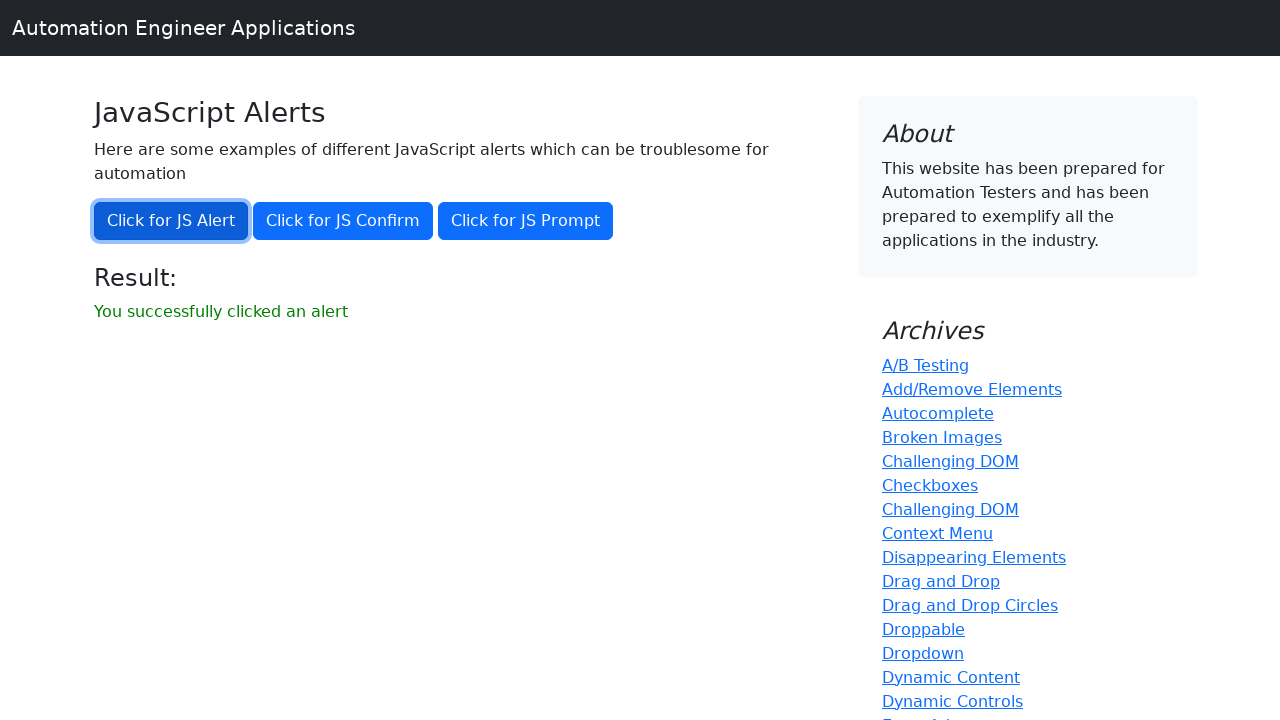